Tests selecting a radio button option on the sandbox page

Starting URL: https://thefreerangetester.github.io/sandbox-automation-testing/

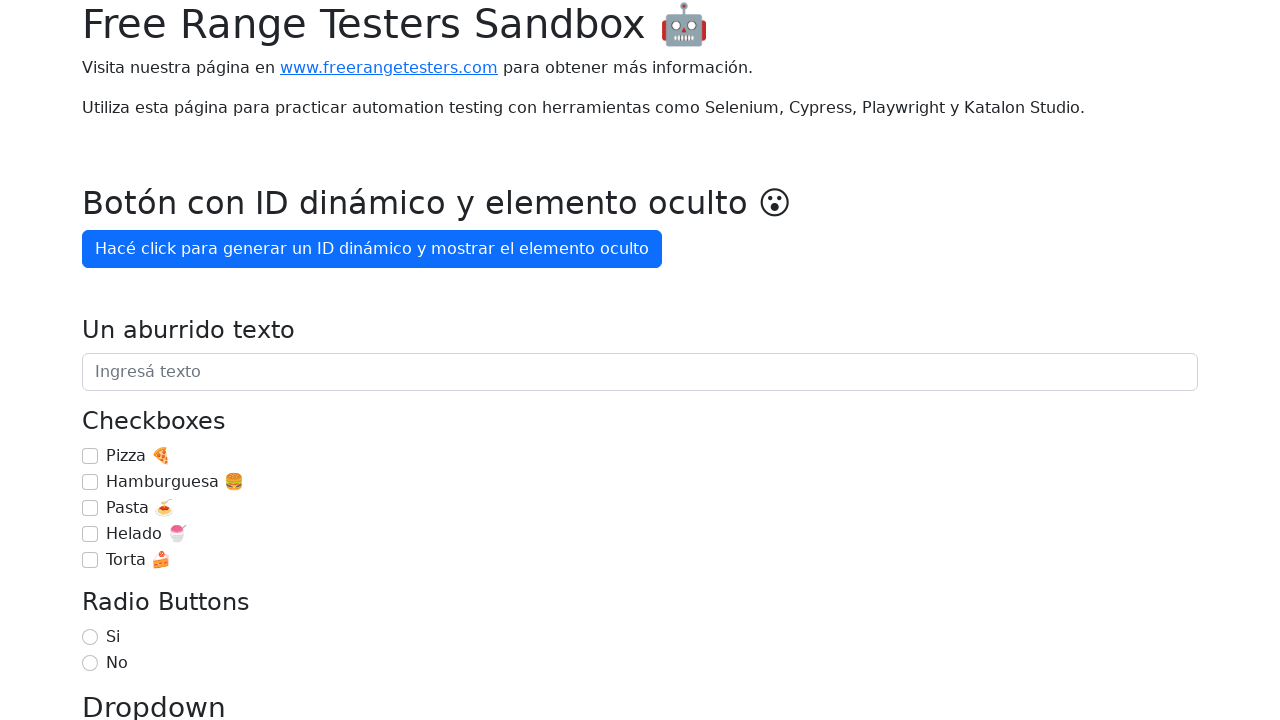

Navigated to sandbox automation testing page
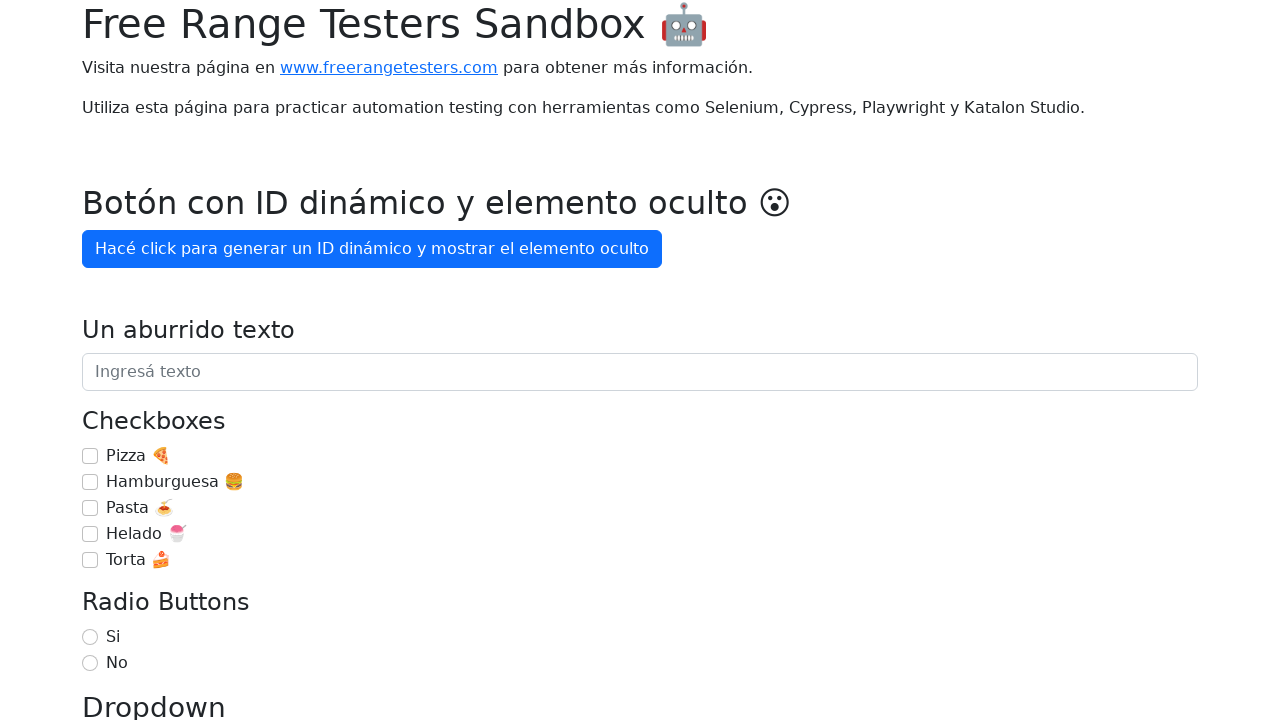

Selected 'No' radio button at (90, 663) on internal:label="No"i
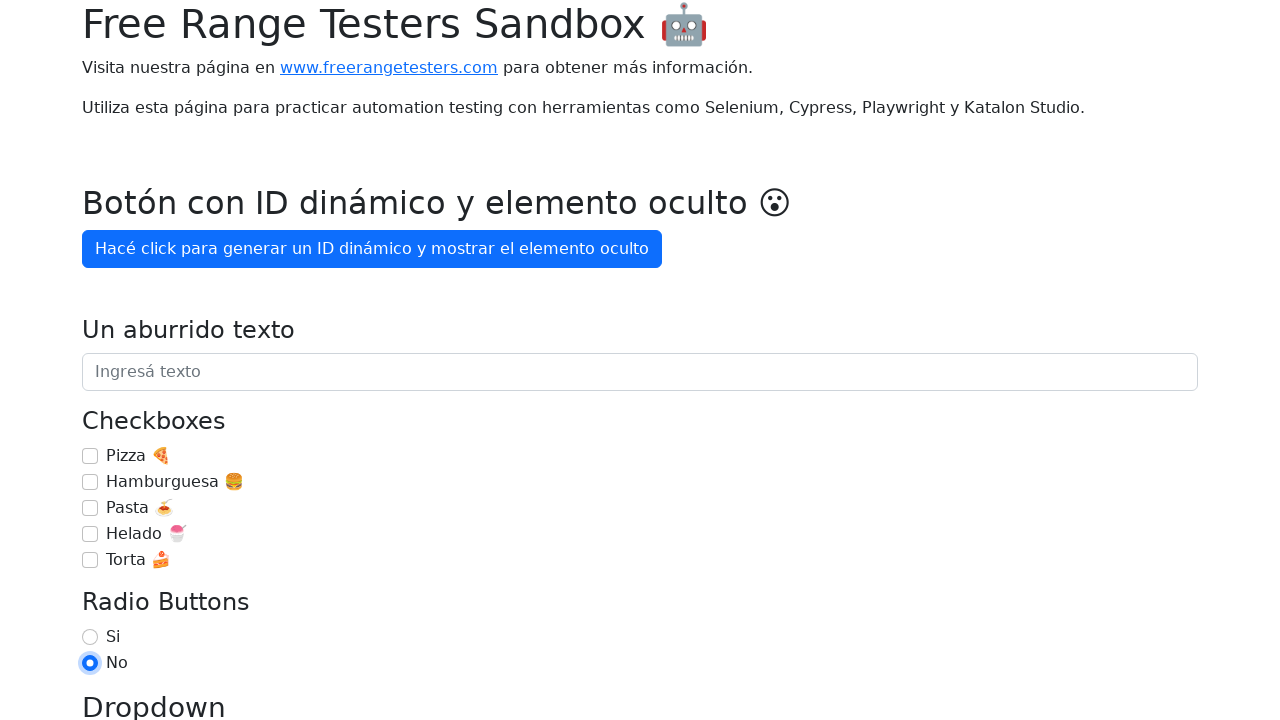

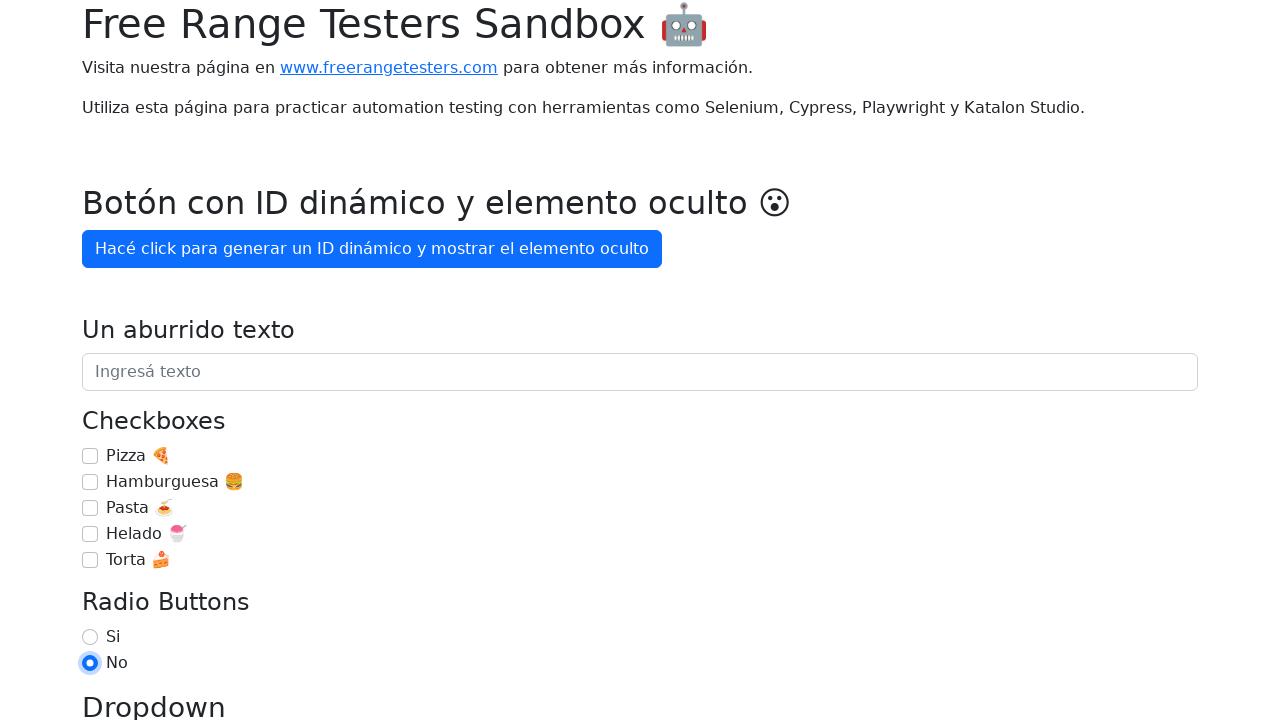